Tests clicking the "What" tab on the DemoQA tabs page to verify tab navigation functionality

Starting URL: https://demoqa.com/tabs

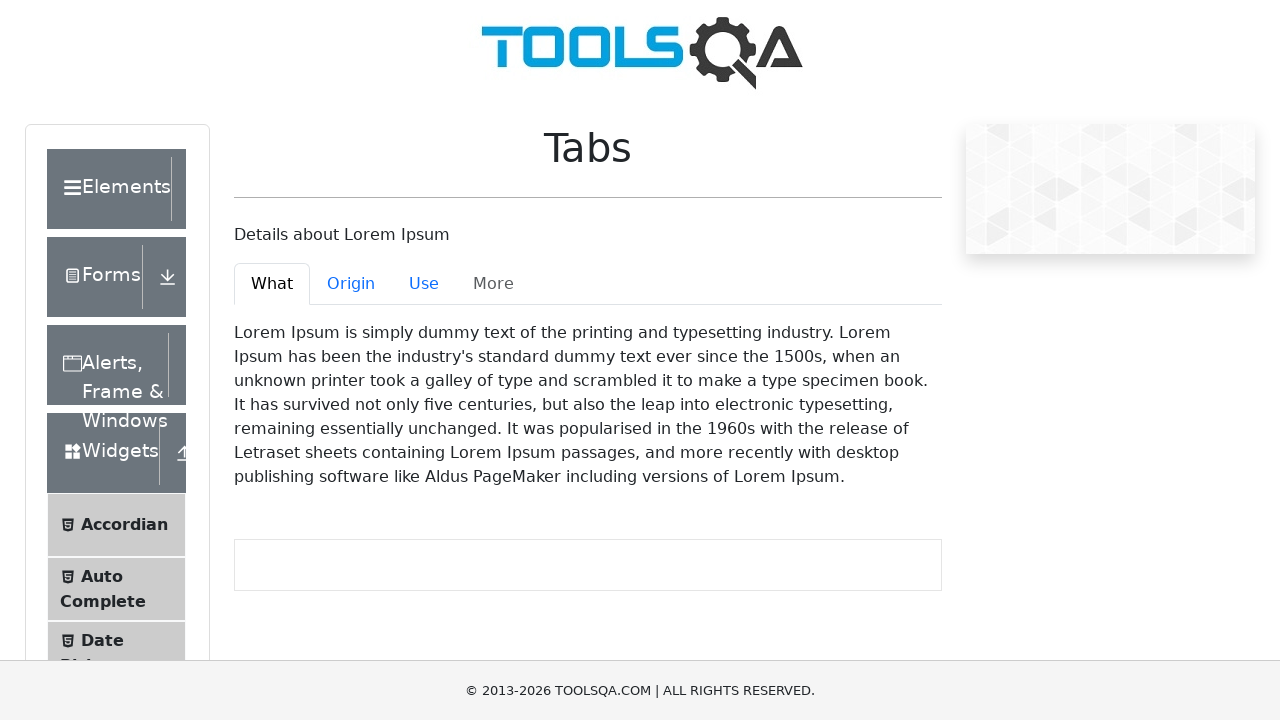

Scrolled down 300 pixels to ensure tabs are visible
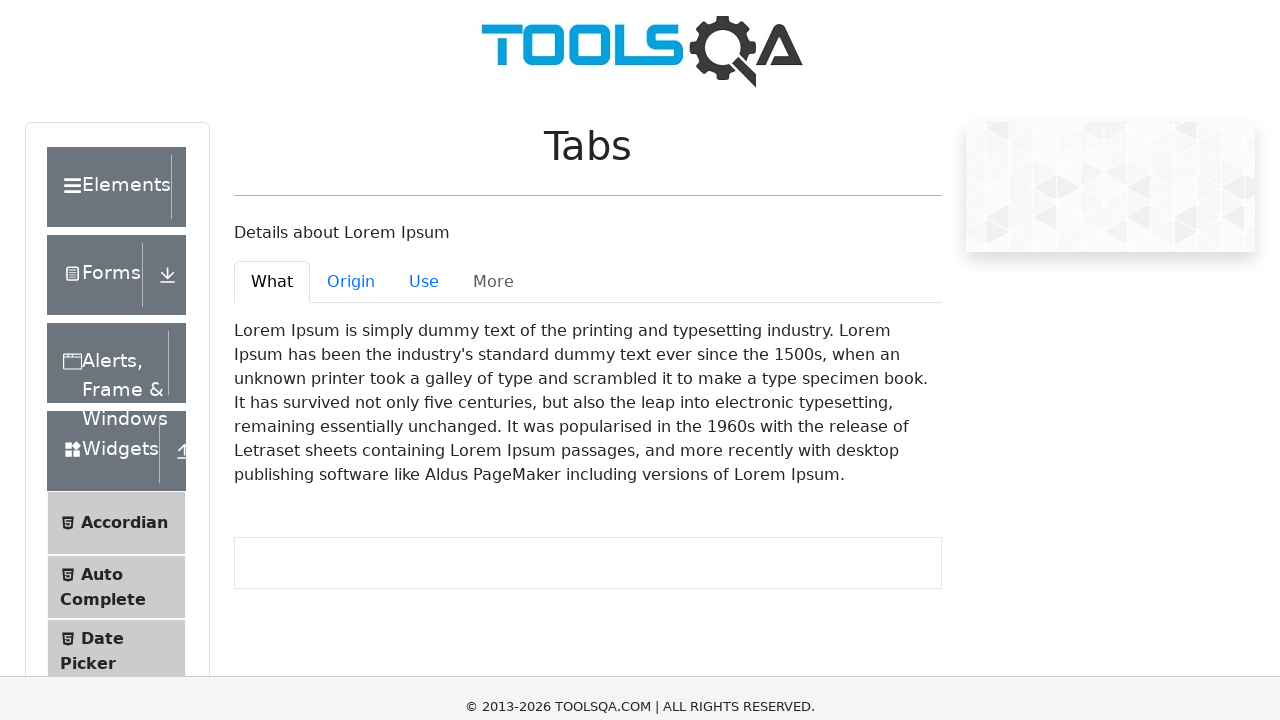

Waited for 'What' tab to become visible
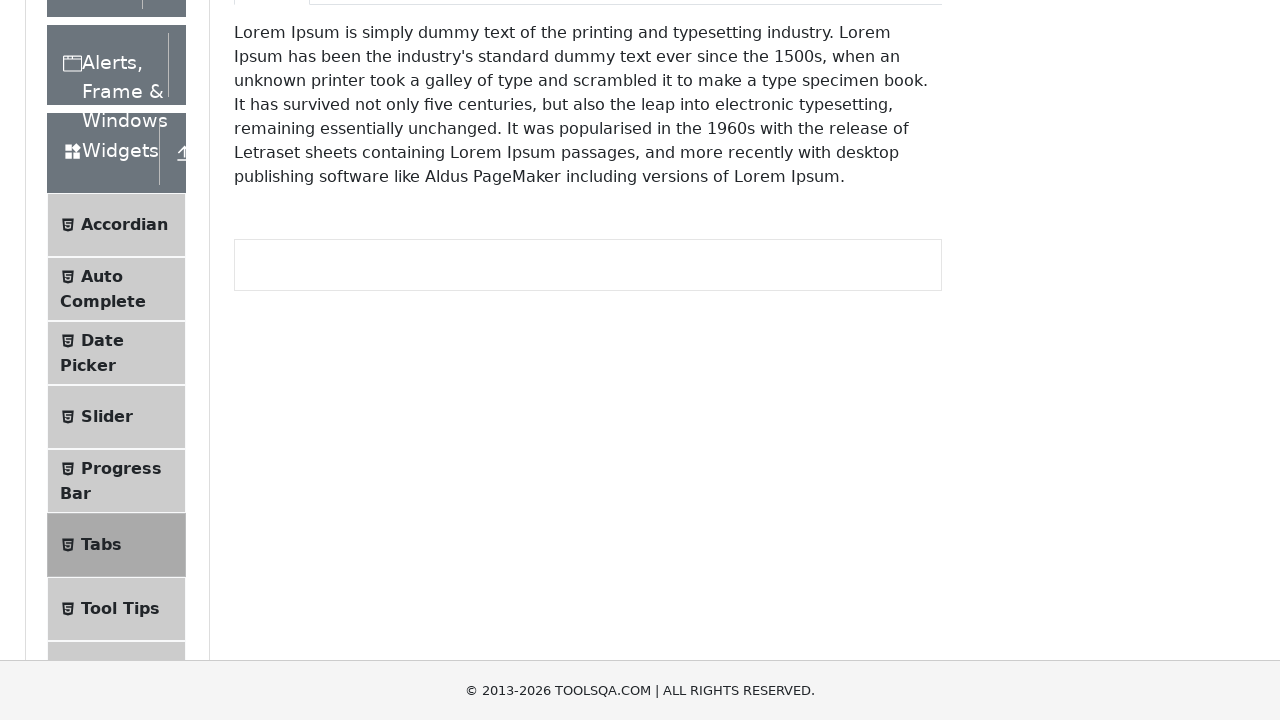

Clicked the 'What' tab to navigate to it at (272, 21) on #demo-tab-what
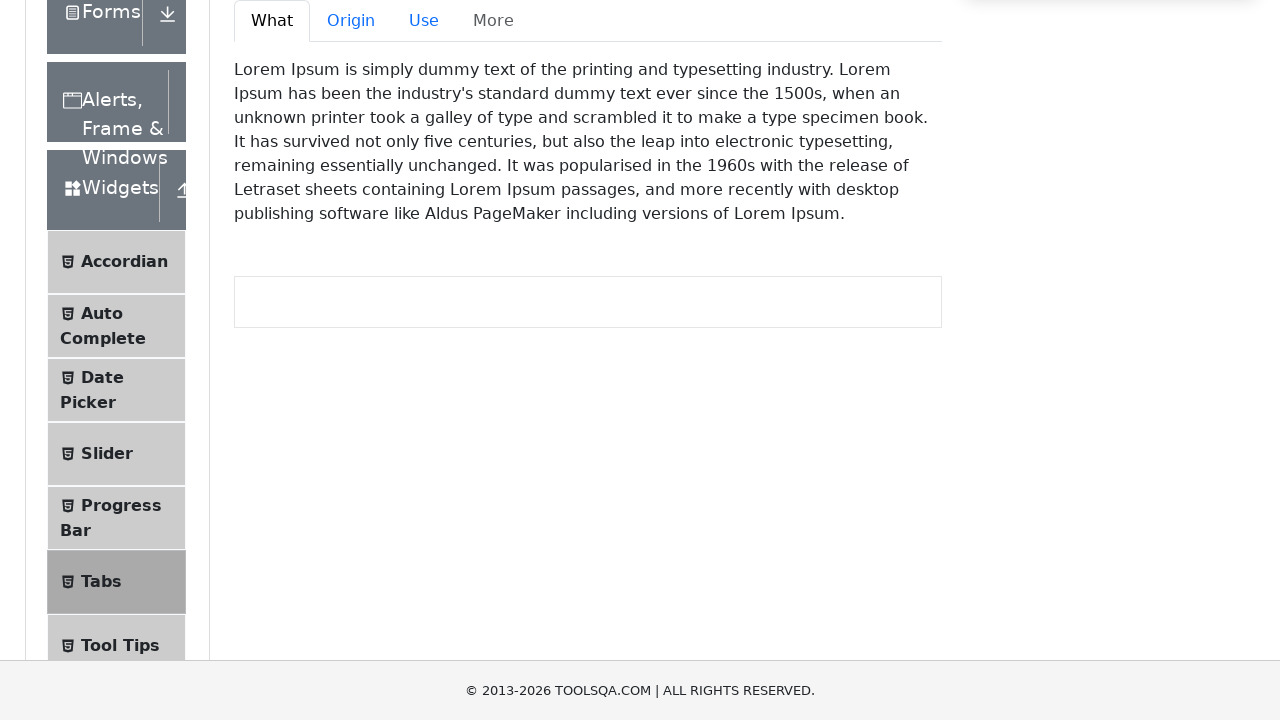

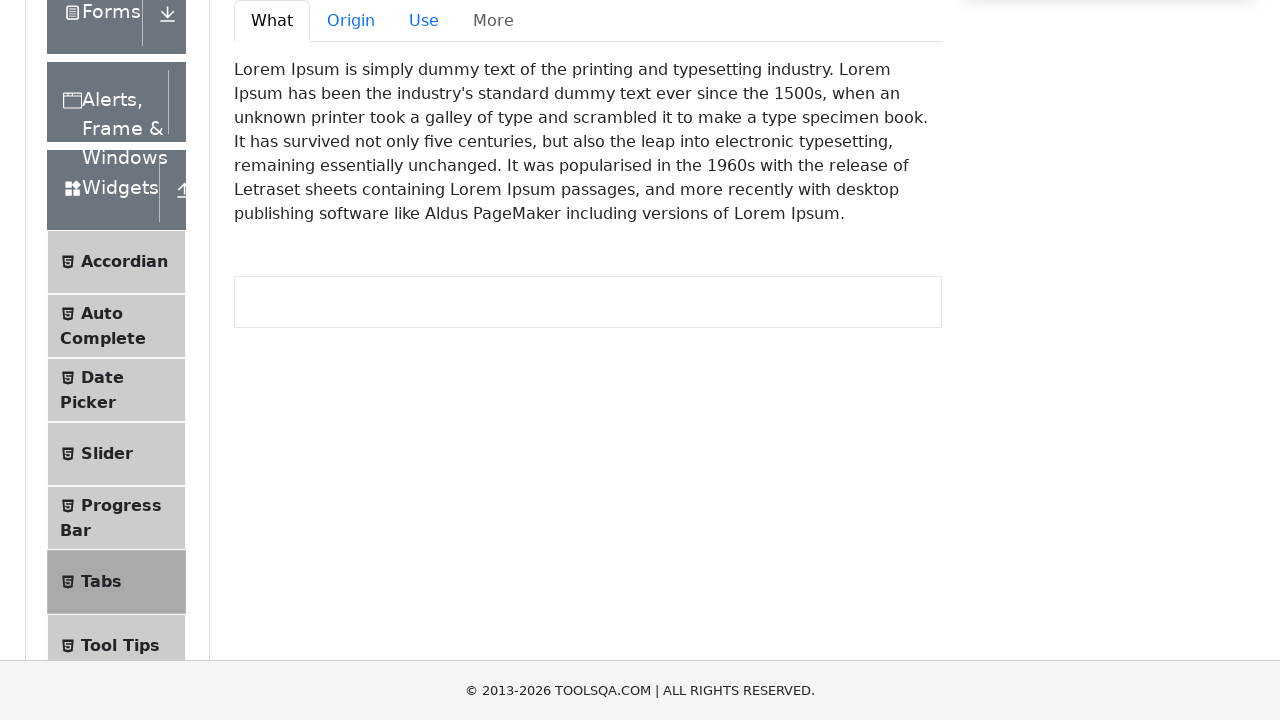